Tests a math quiz page by reading two numbers displayed on the page, calculating their sum, selecting the result from a dropdown, and submitting the form

Starting URL: http://suninjuly.github.io/selects2.html

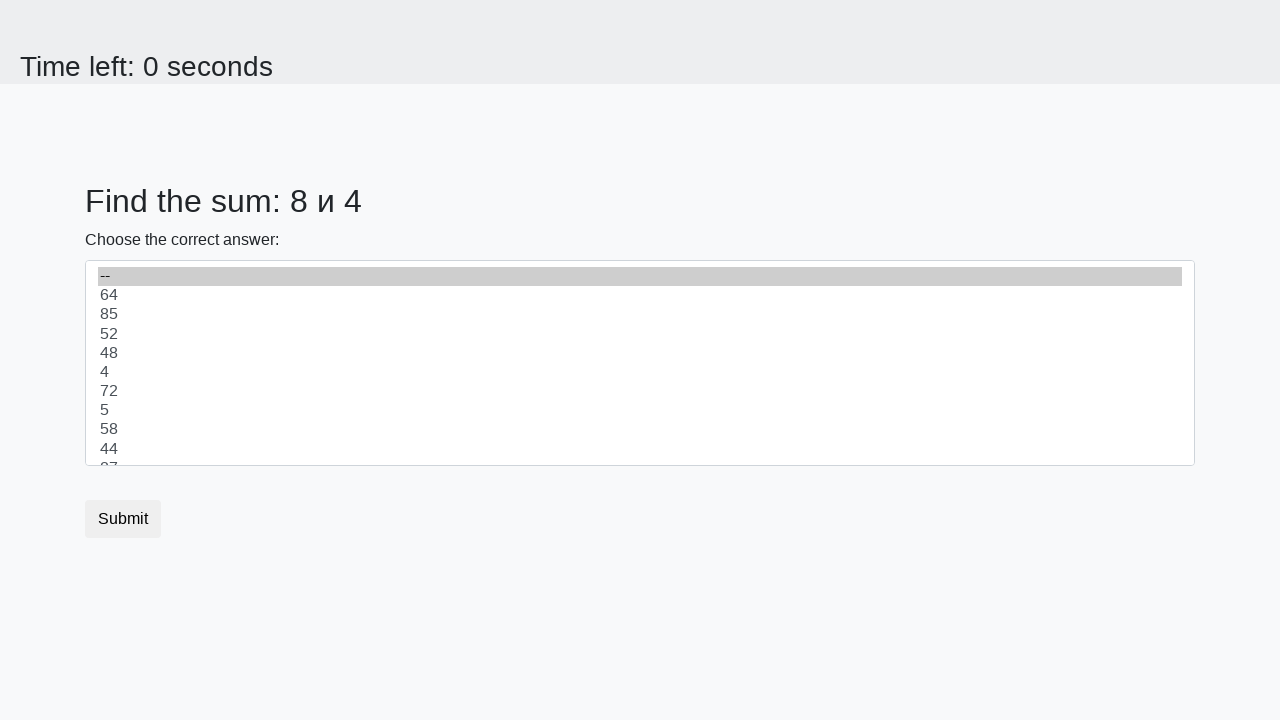

Retrieved first number from #num1 element
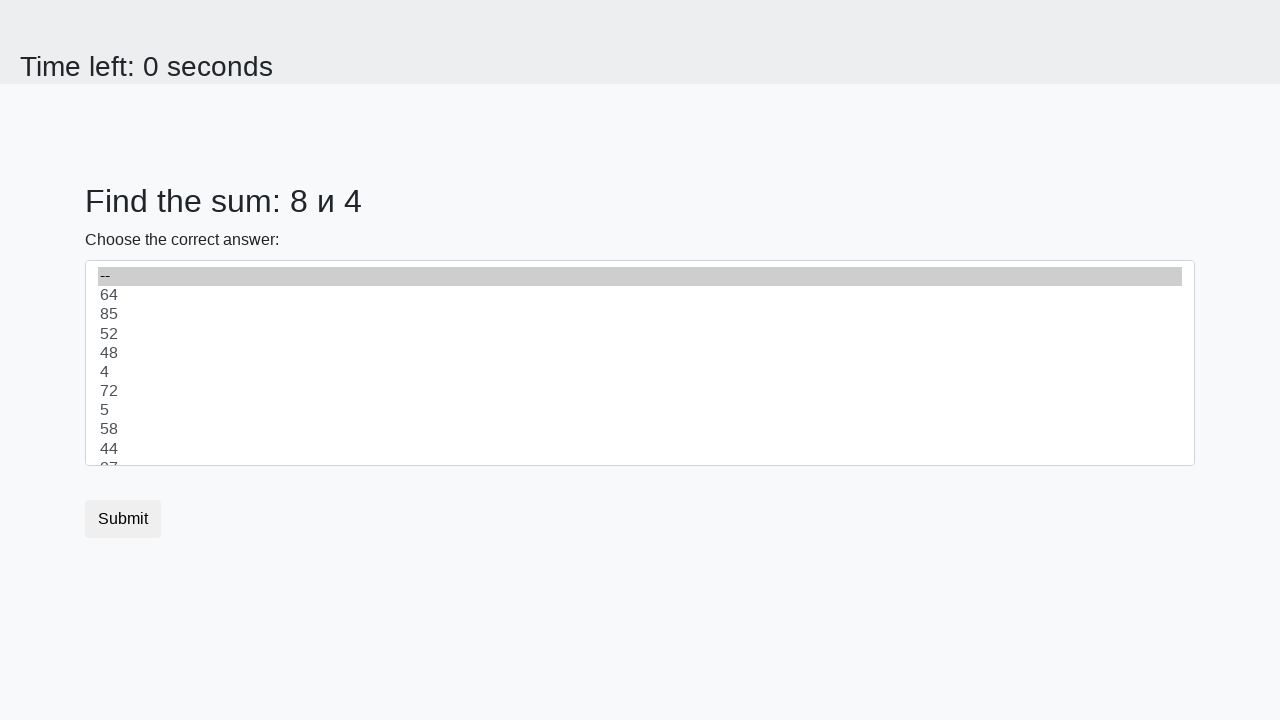

Retrieved second number from #num2 element
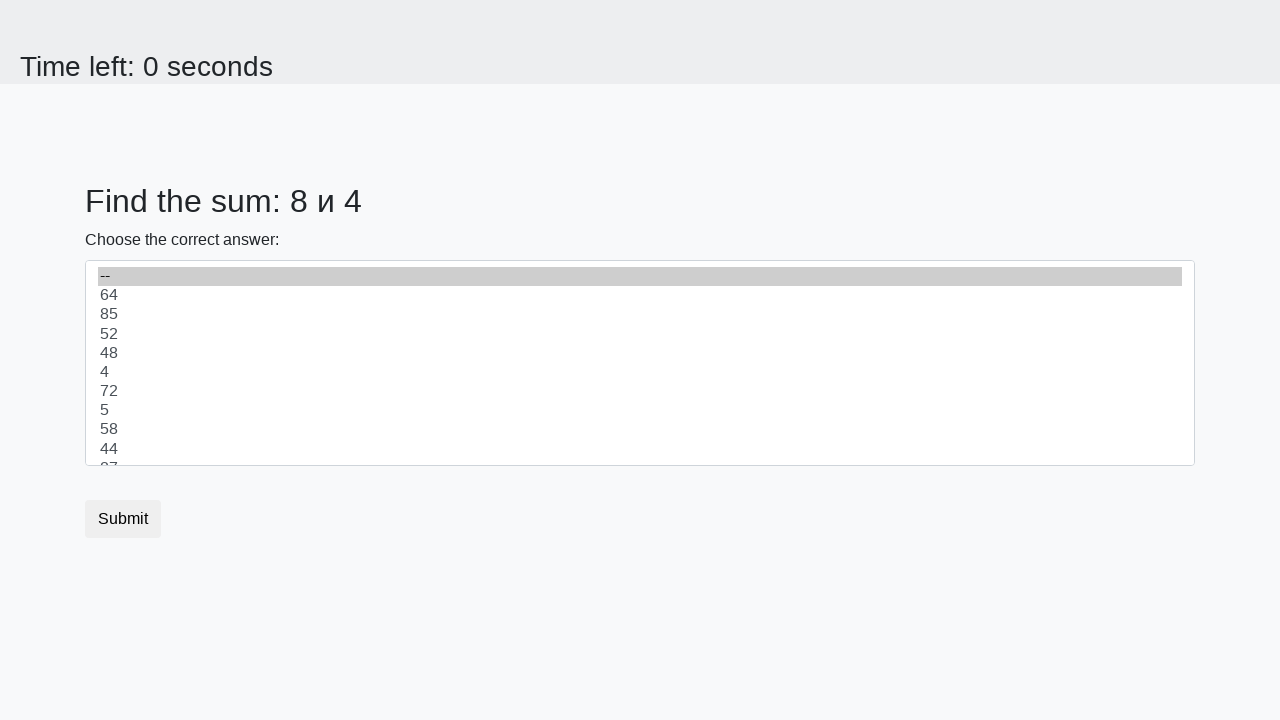

Calculated sum: 8 + 4 = 12
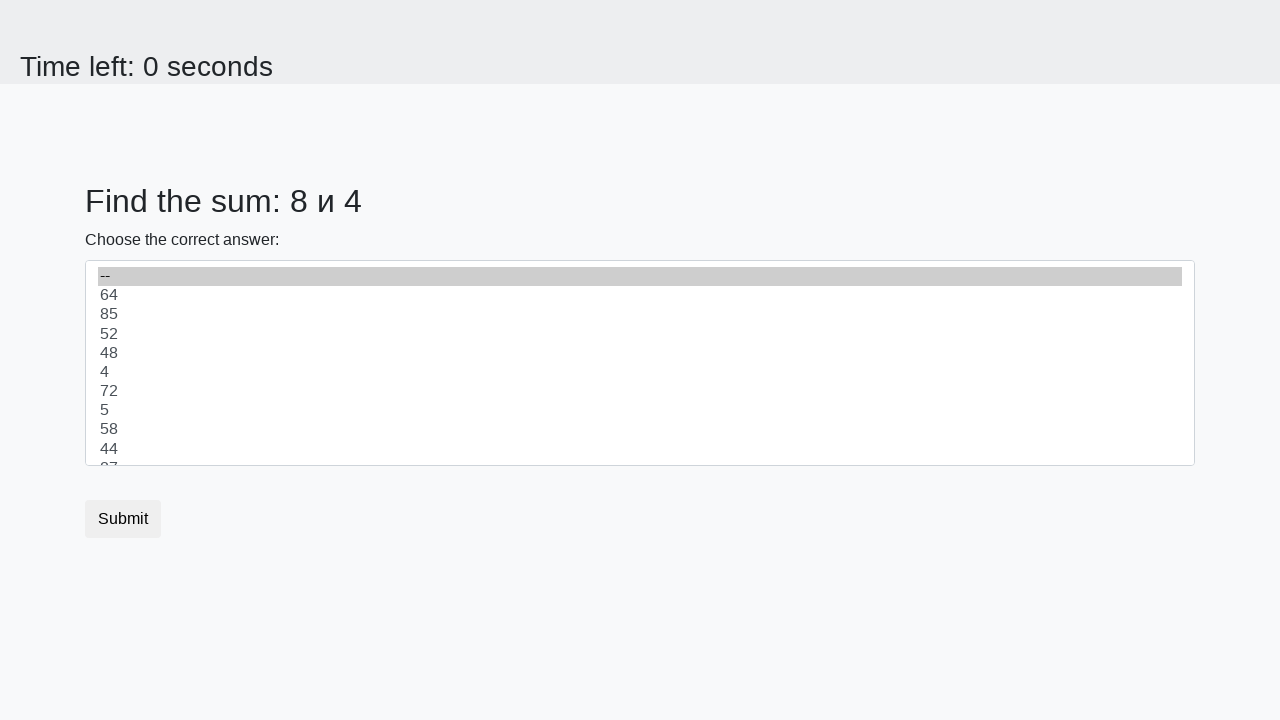

Selected calculated result '12' from dropdown on #dropdown
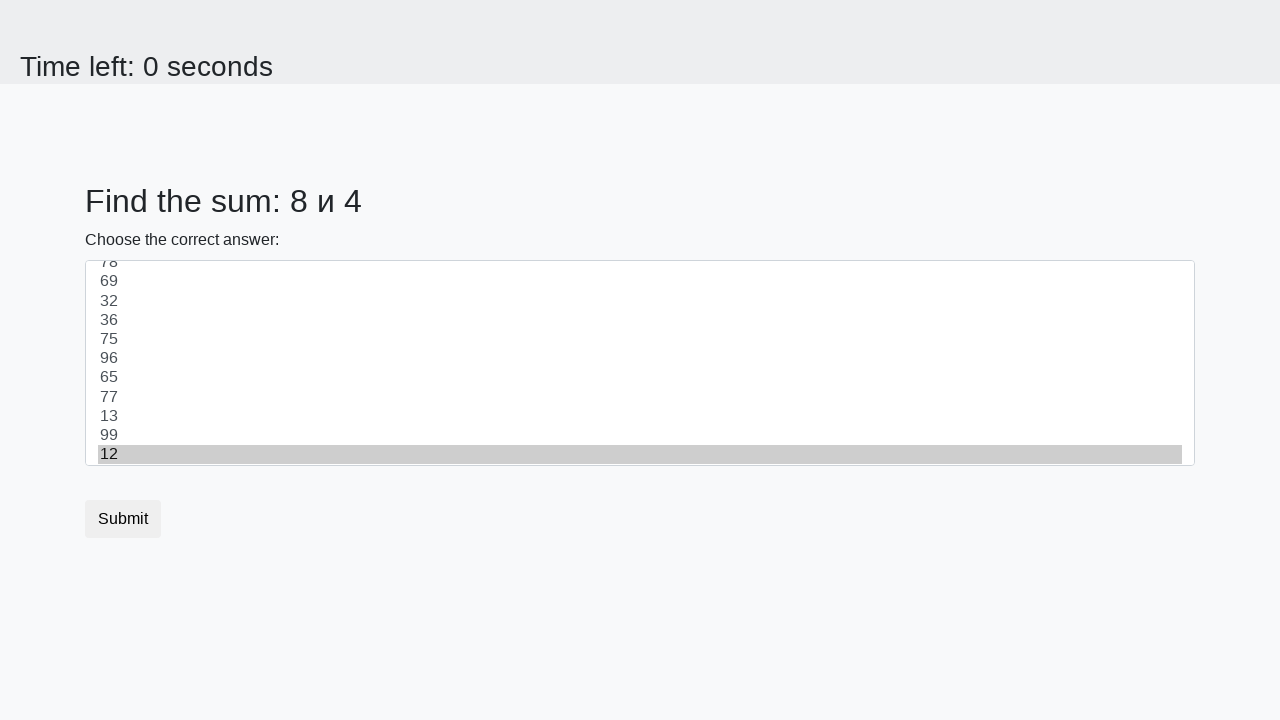

Clicked submit button to submit the form at (123, 519) on [type='submit']
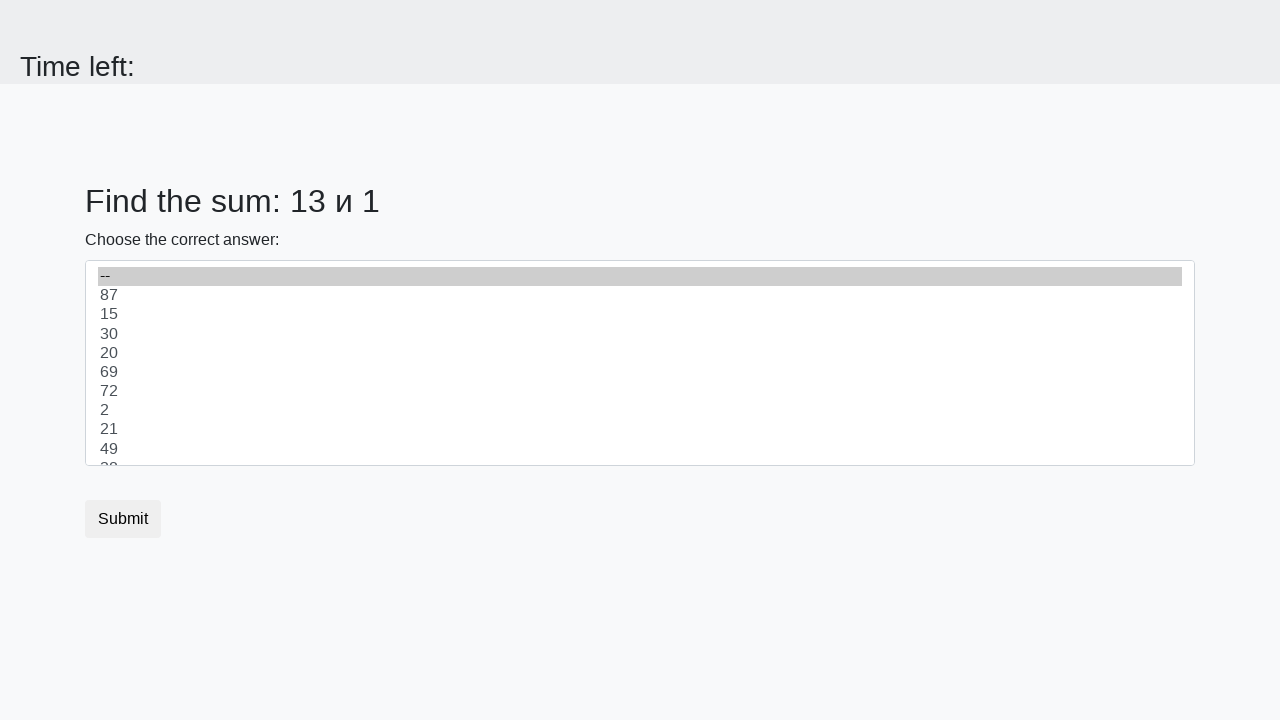

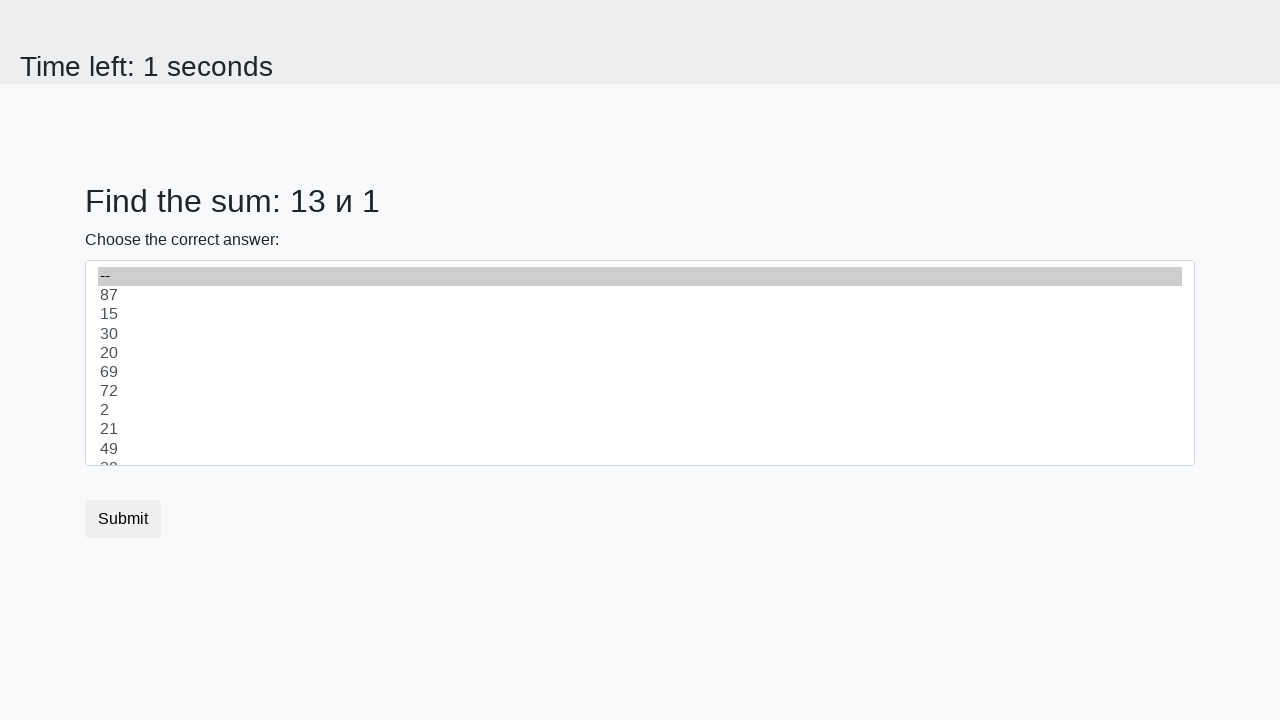